Tests file upload functionality by selecting a file via the file input field and clicking upload, then verifying the success message is displayed.

Starting URL: https://the-internet.herokuapp.com/upload

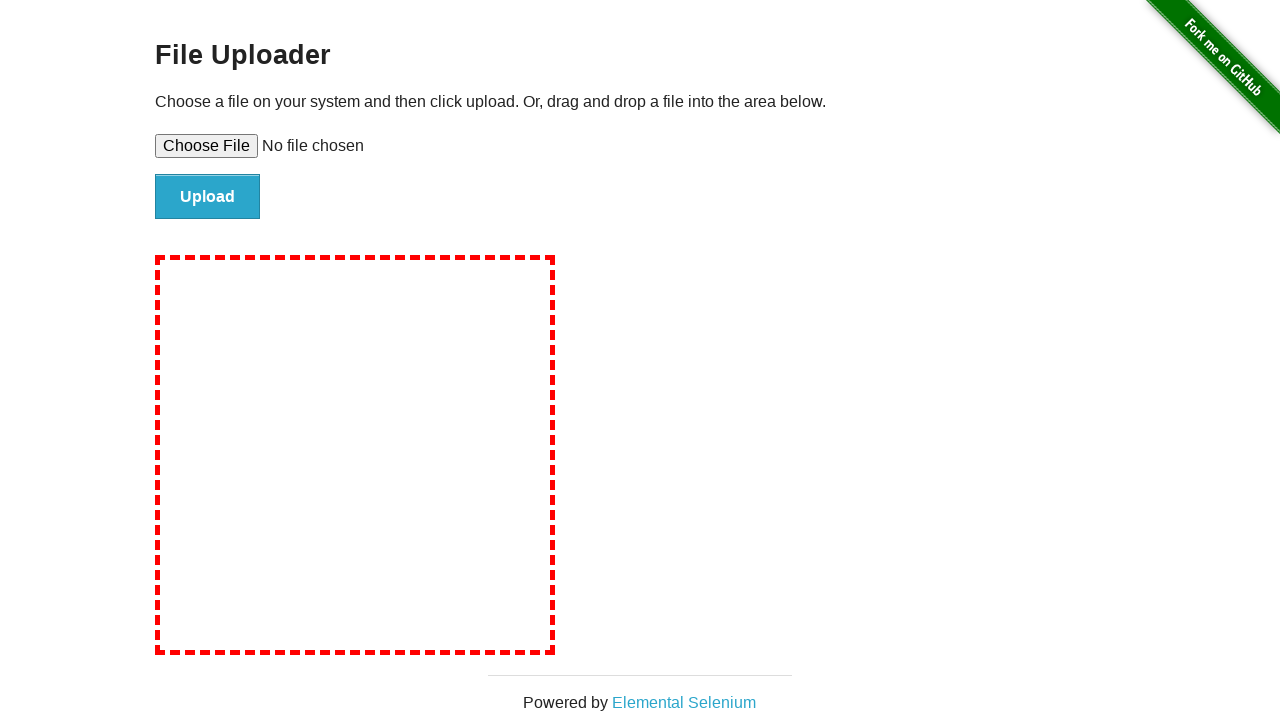

Set file input with temporary test file
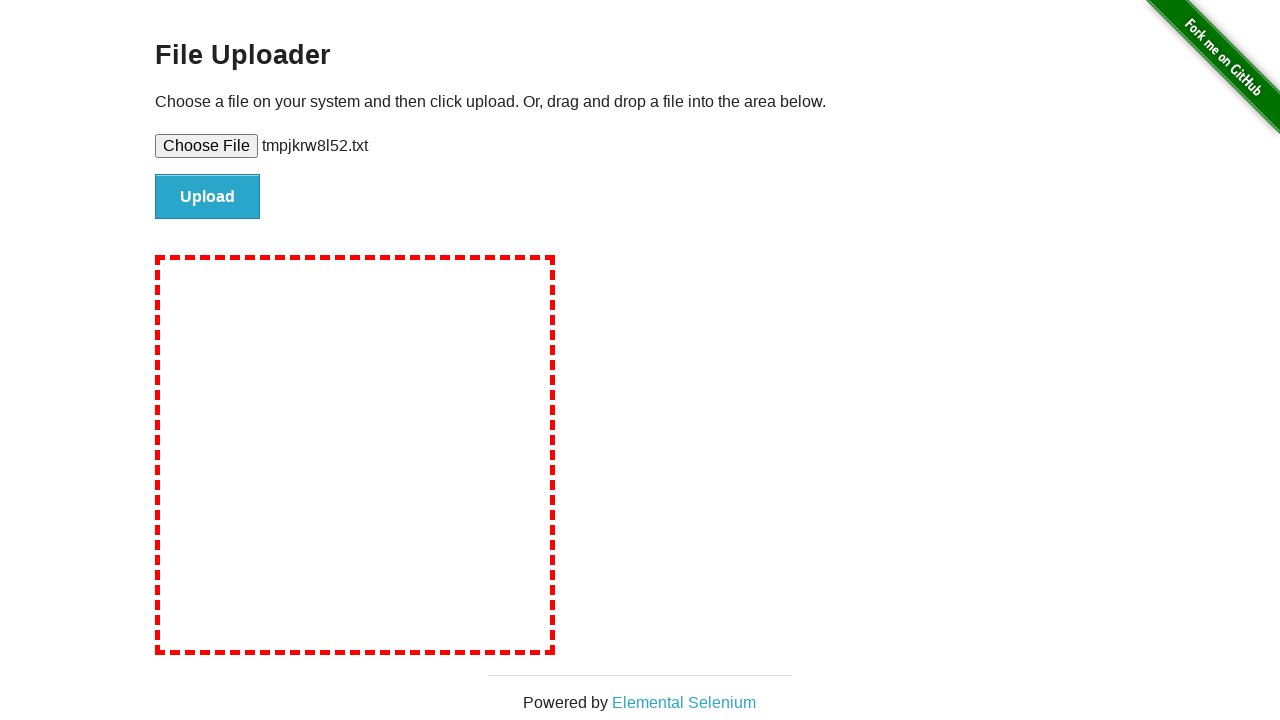

Clicked upload button to submit file at (208, 197) on #file-submit
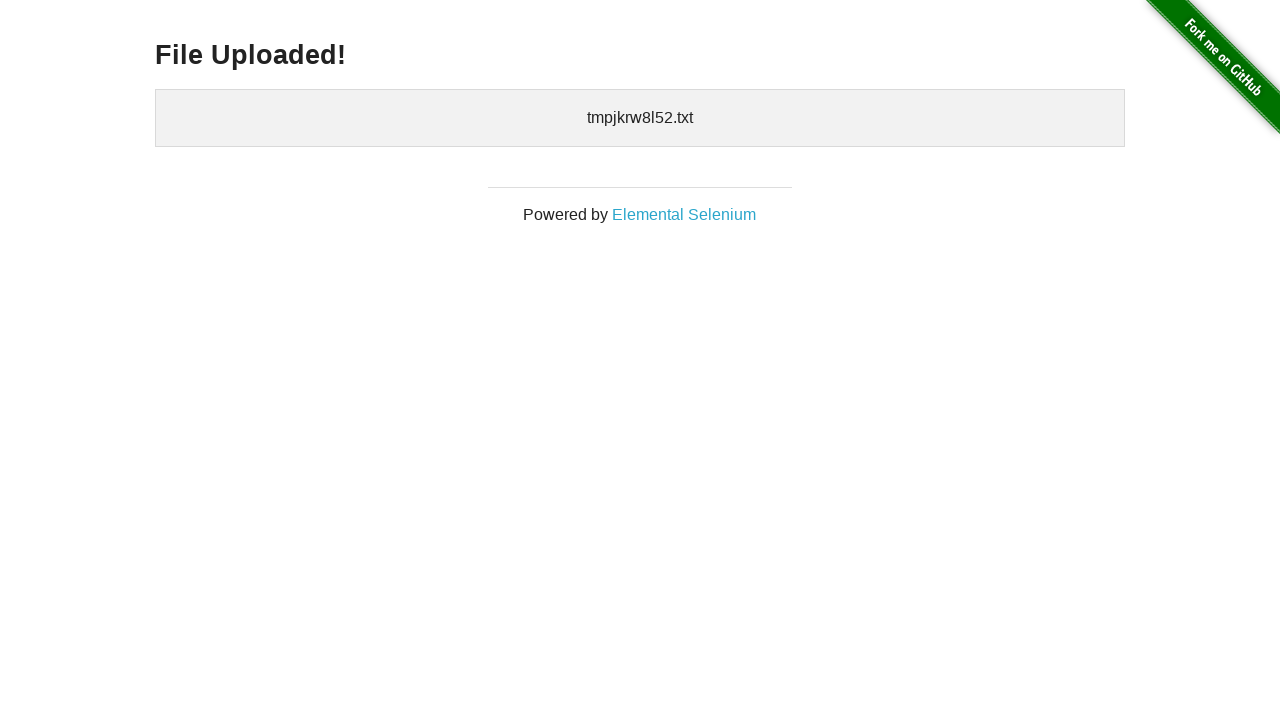

Success message appeared on page
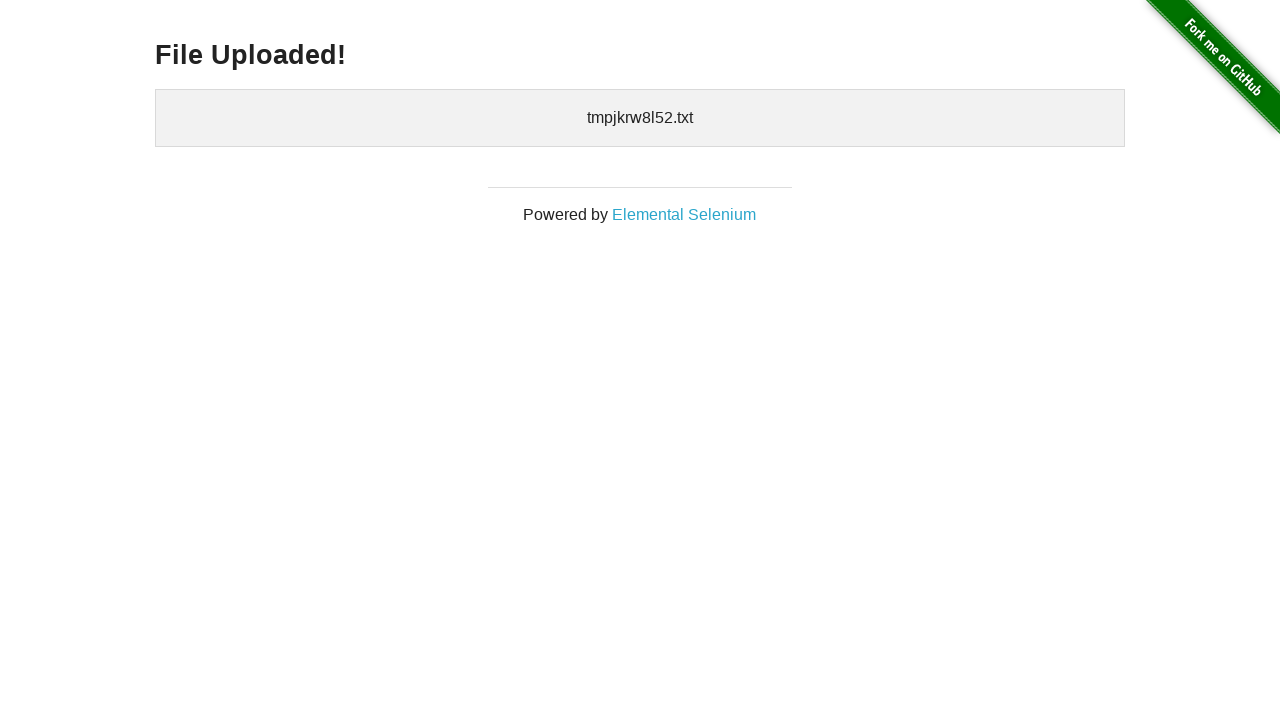

Retrieved success message text: 'File Uploaded!'
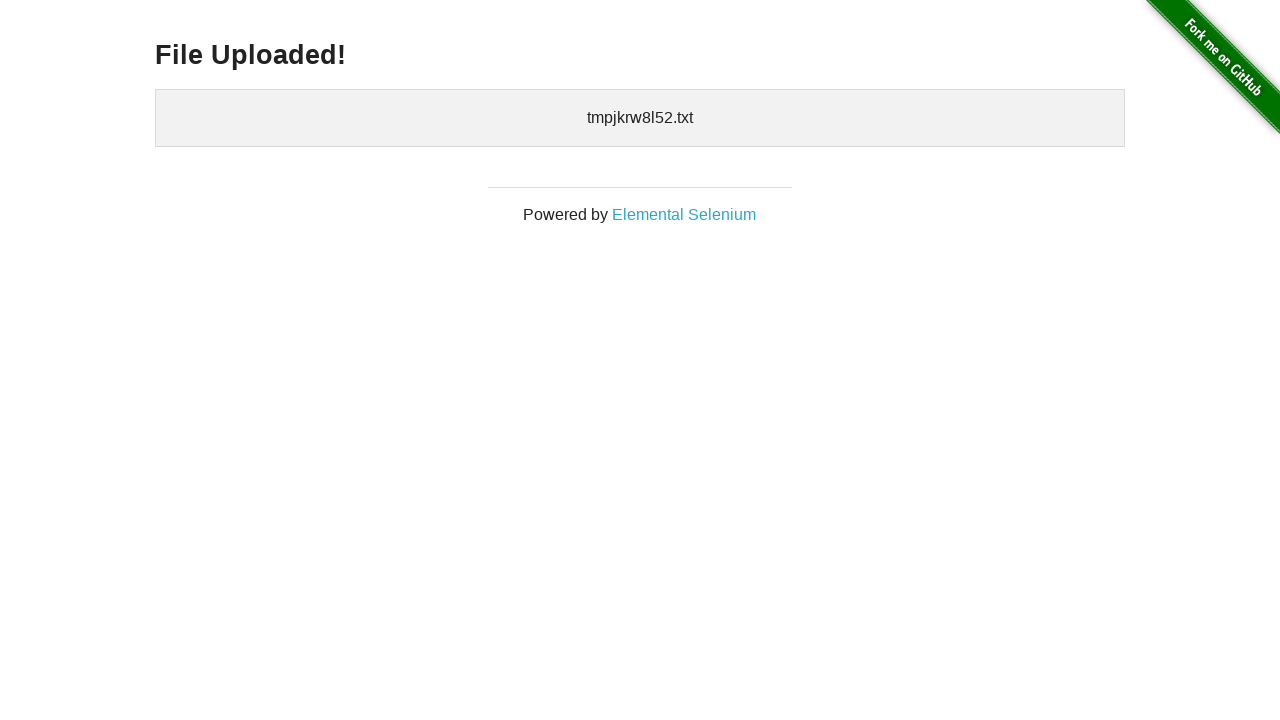

Verified 'File Uploaded!' message is present
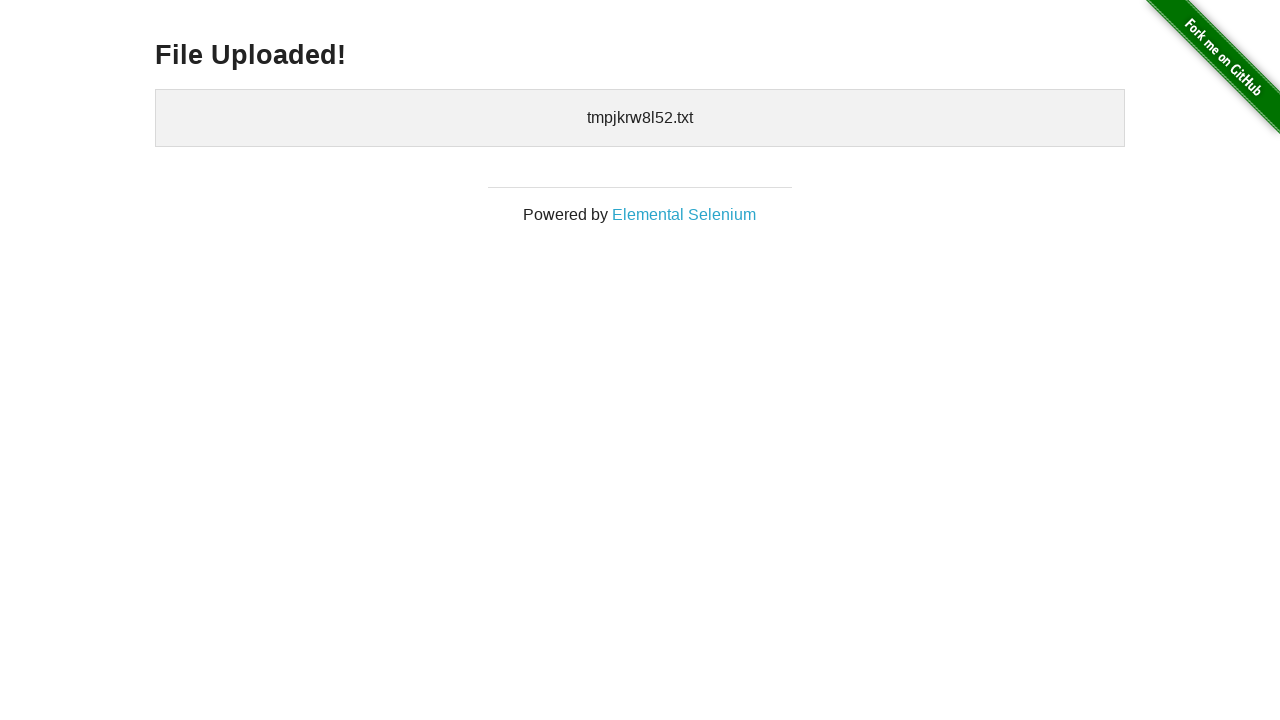

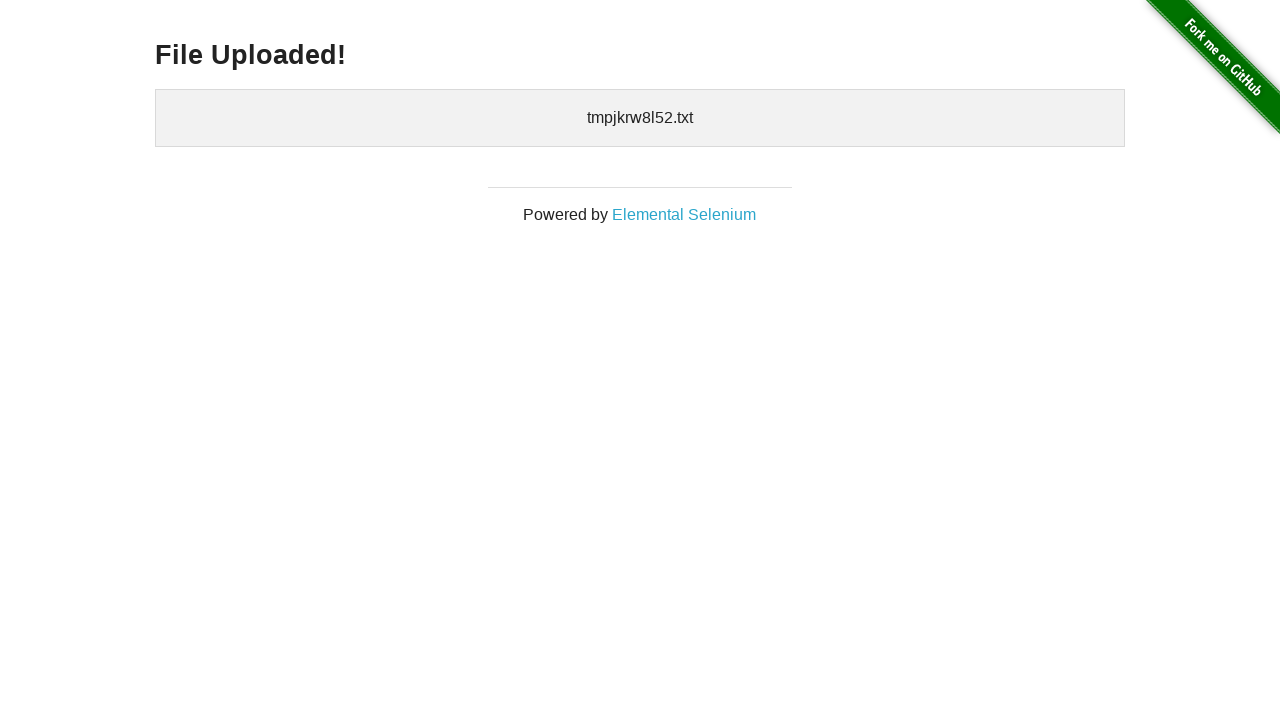